Tests explicit wait functionality by waiting for a price to change to 100, then clicking a book button, calculating and submitting an answer based on a displayed value, and handling the resulting alert.

Starting URL: http://suninjuly.github.io/explicit_wait2.html

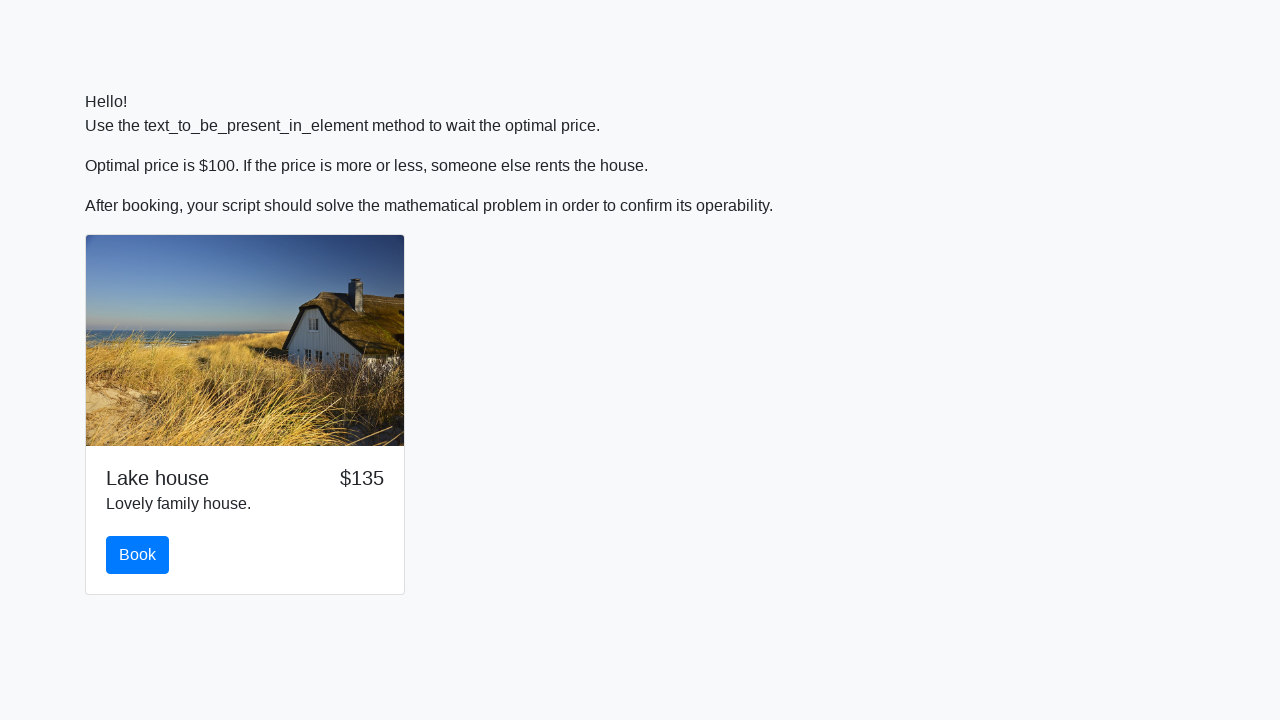

Waited for price element to display '100'
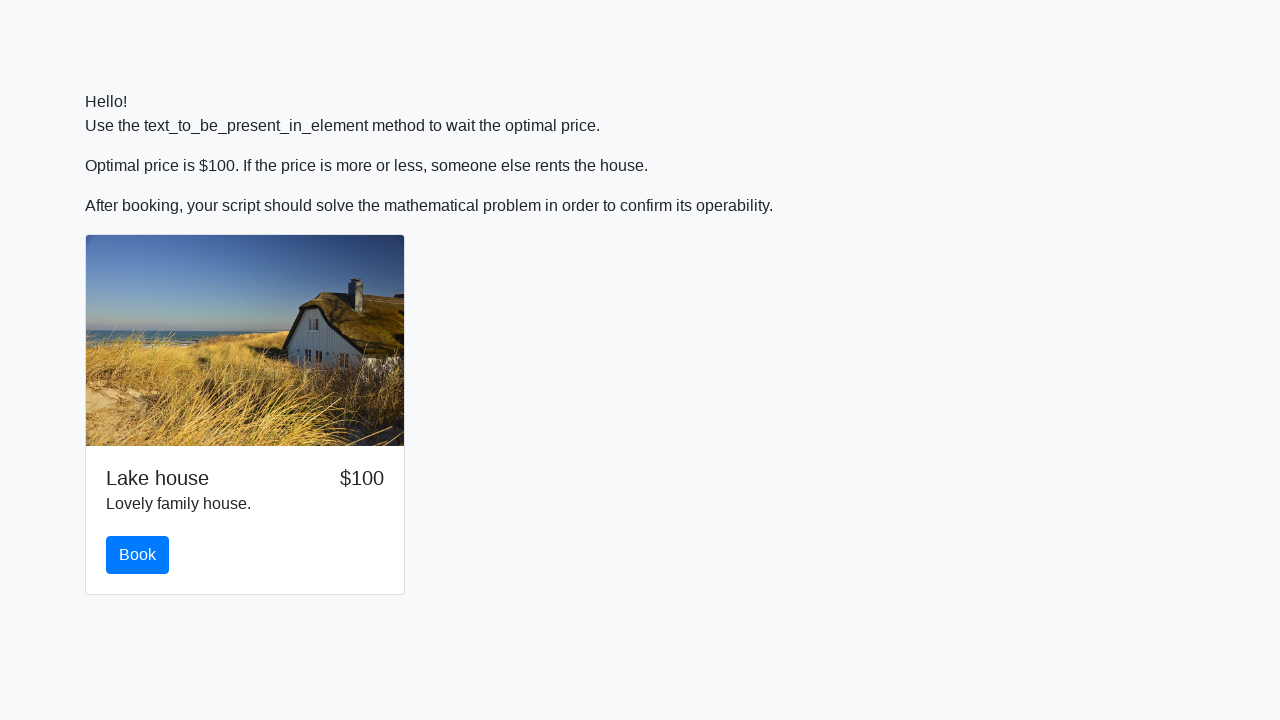

Clicked the book button at (138, 555) on #book
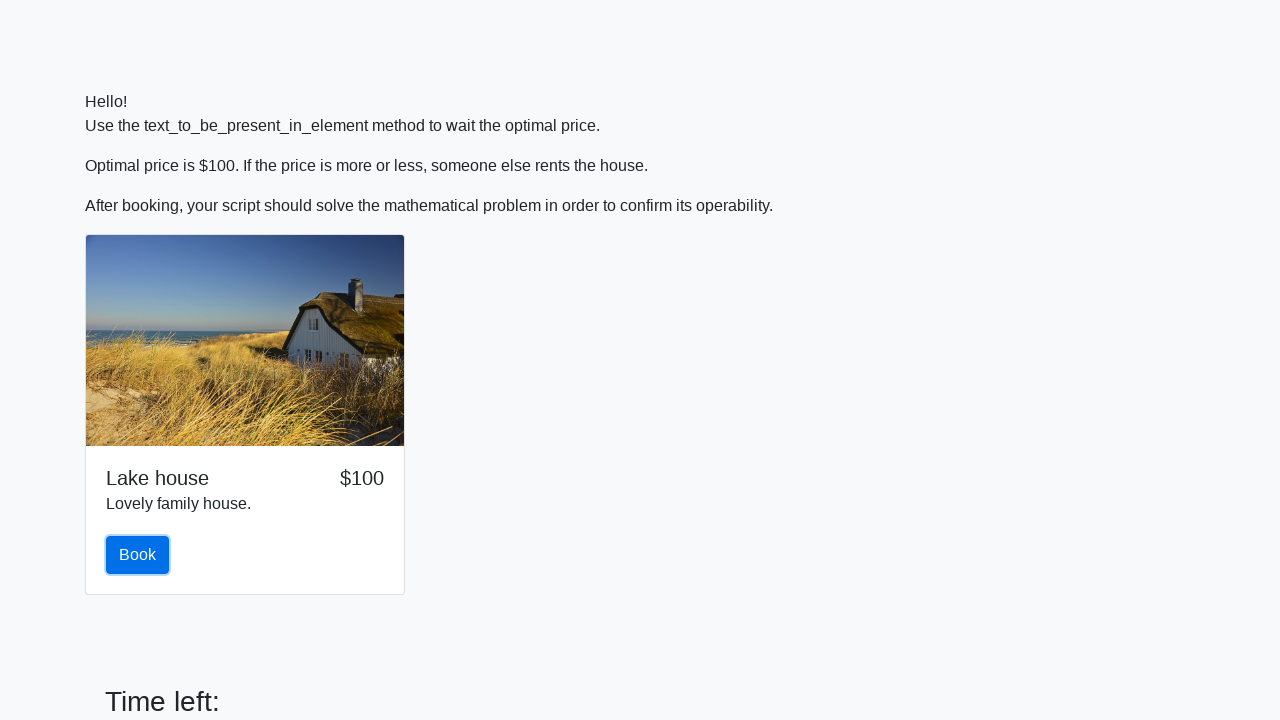

Retrieved input value: 653
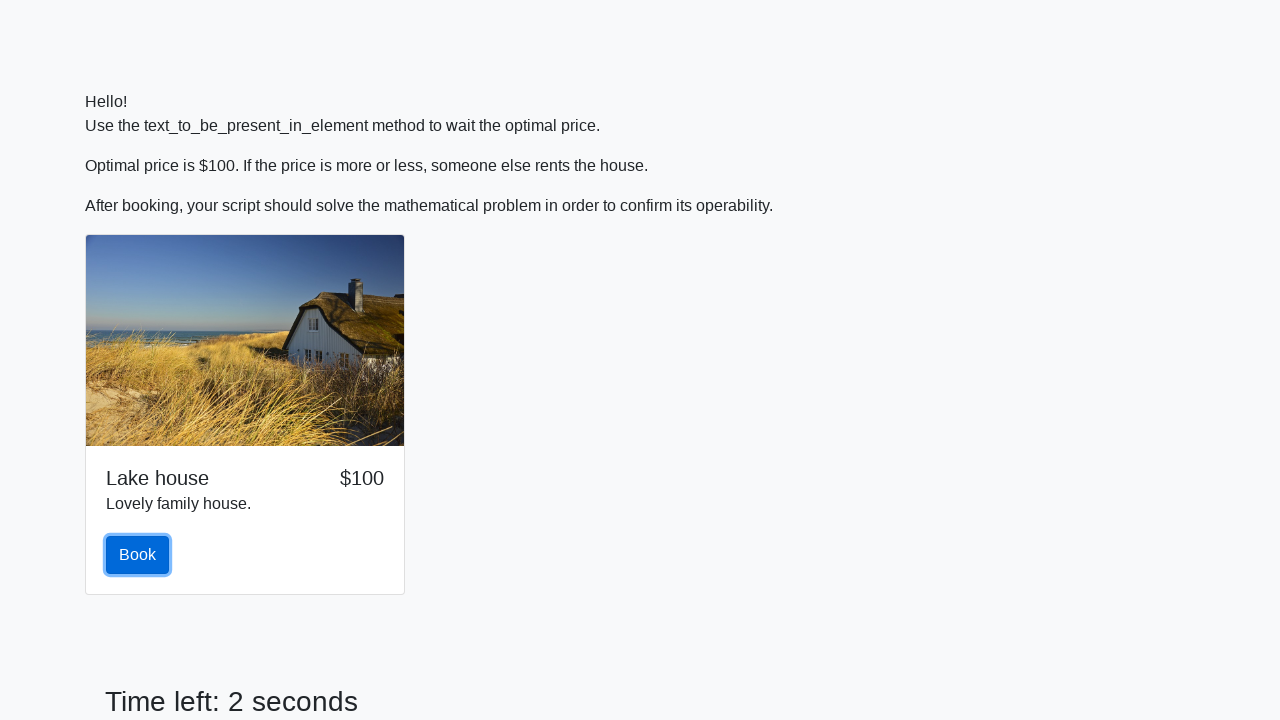

Calculated answer: 1.6550470284830543
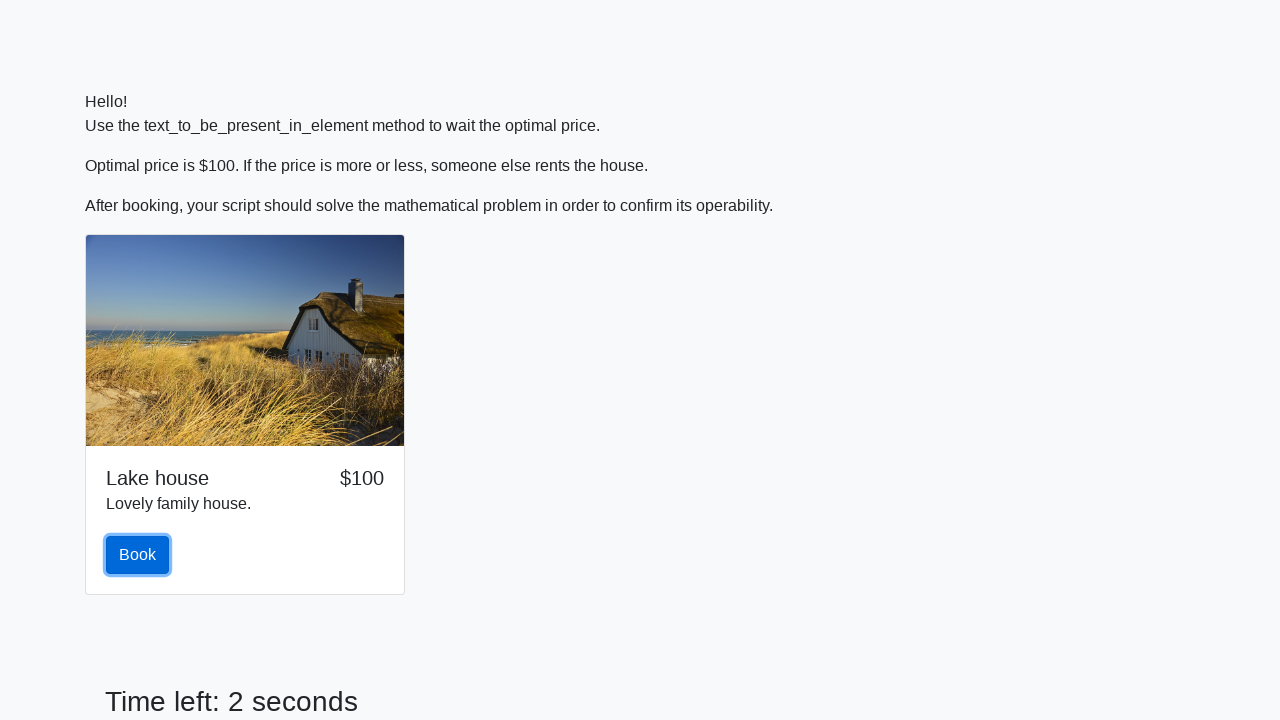

Filled answer field with calculated value on #answer
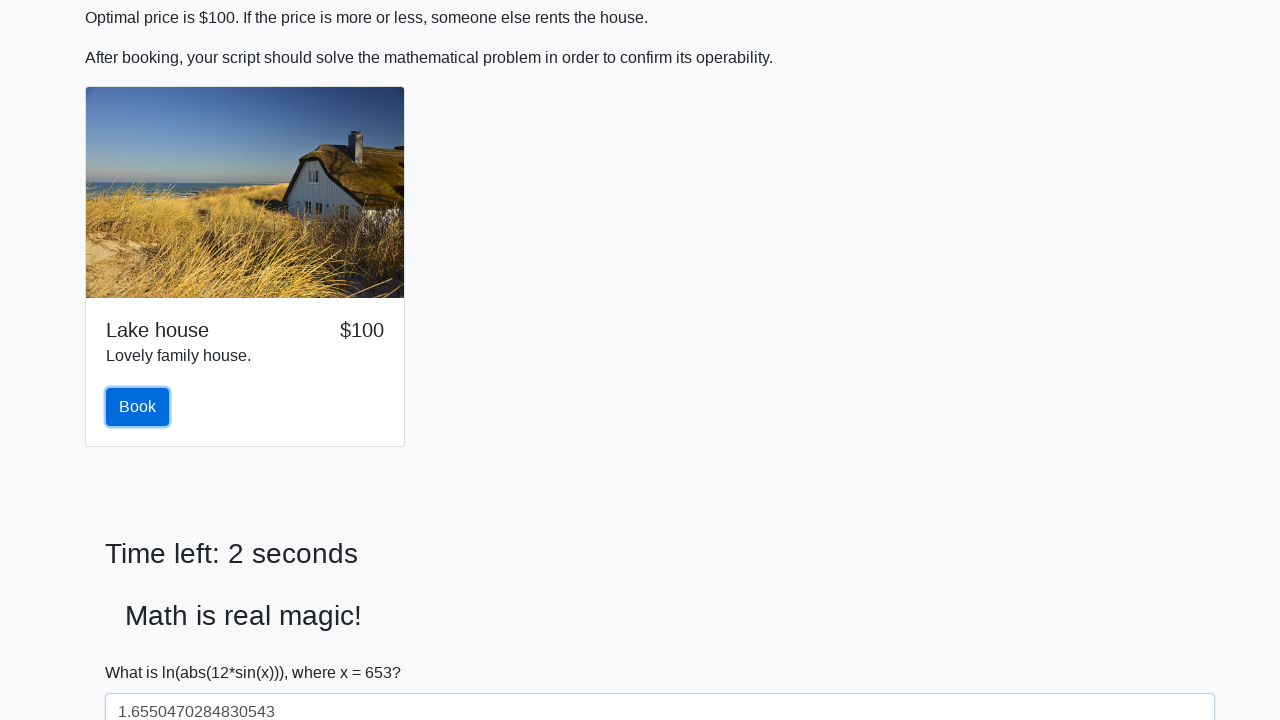

Clicked the solve button at (143, 651) on #solve
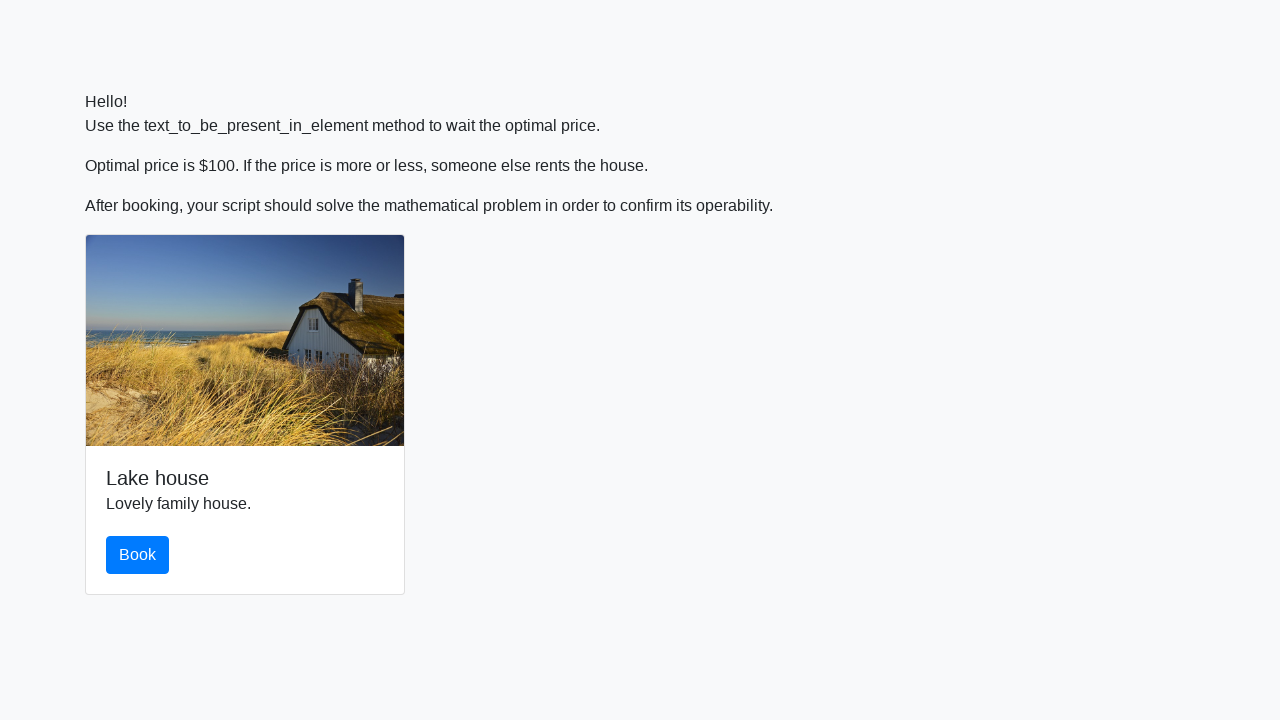

Set up dialog handler to accept alerts
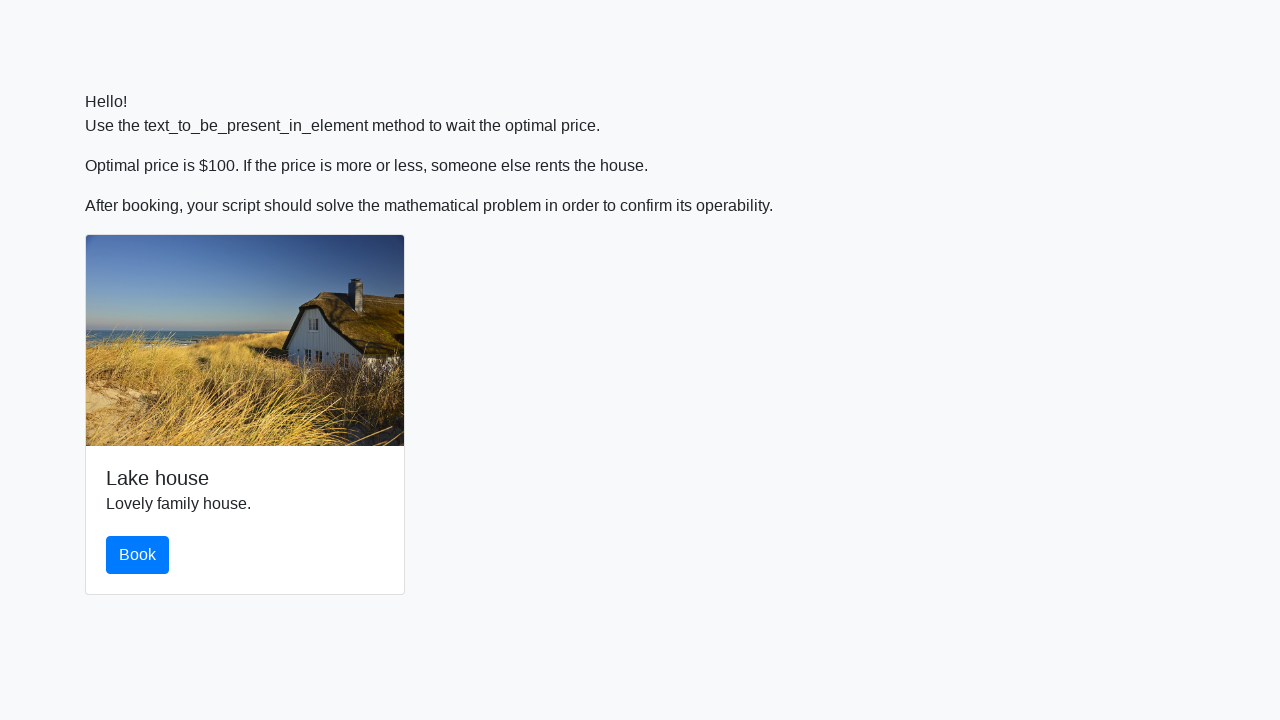

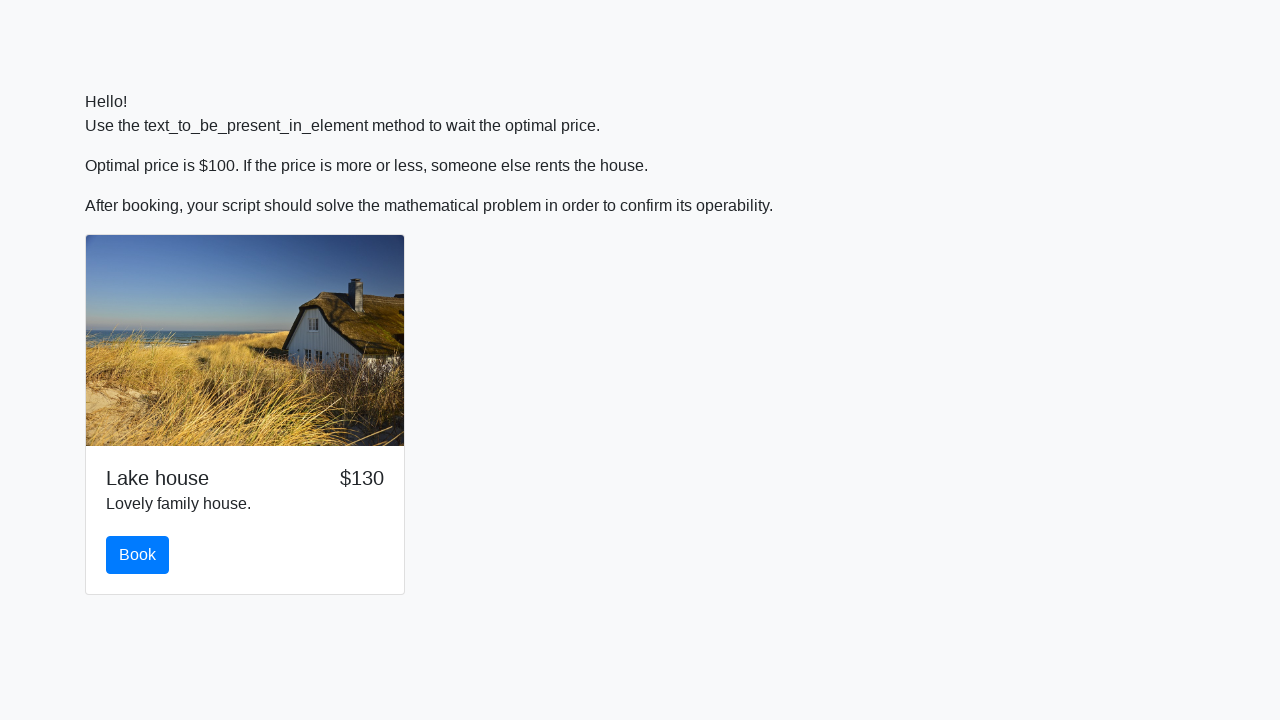